Tests a simple form by filling in first name, last name, city, and country fields using different element locator strategies, then submits the form.

Starting URL: http://suninjuly.github.io/simple_form_find_task.html

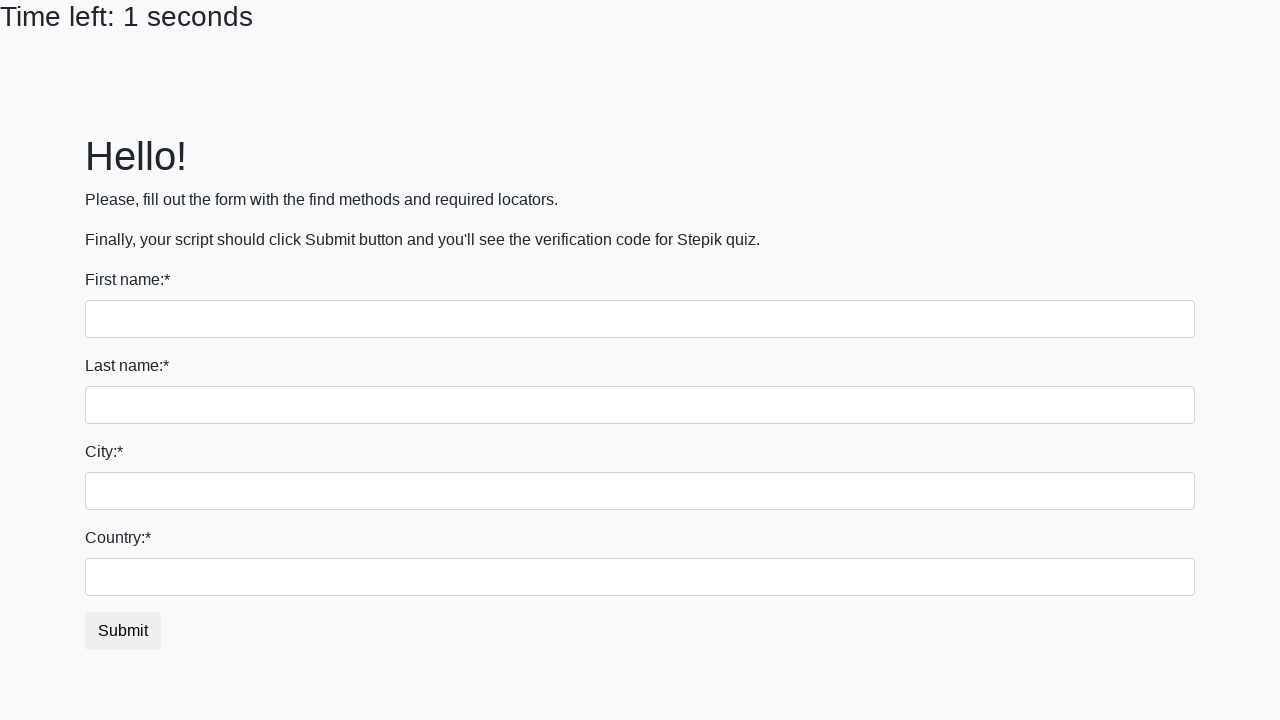

Filled first name field with 'Ivan' on input
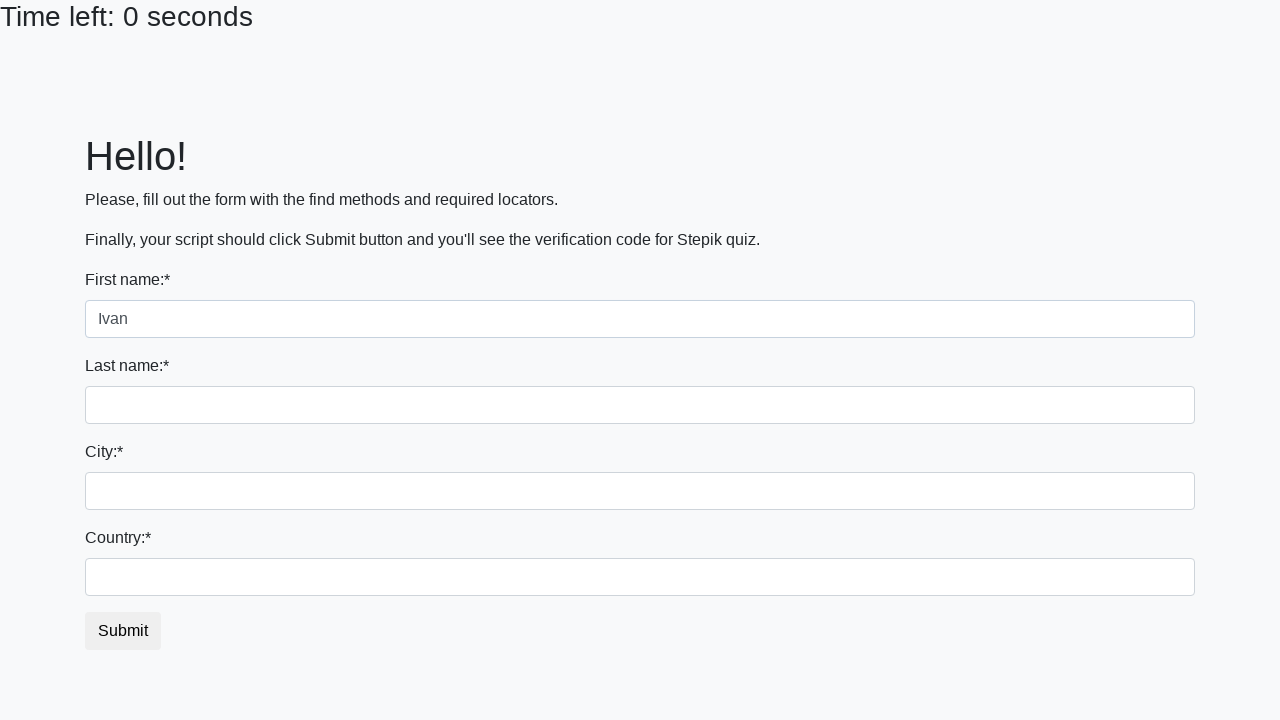

Filled last name field with 'Petrov' using name attribute on input[name='last_name']
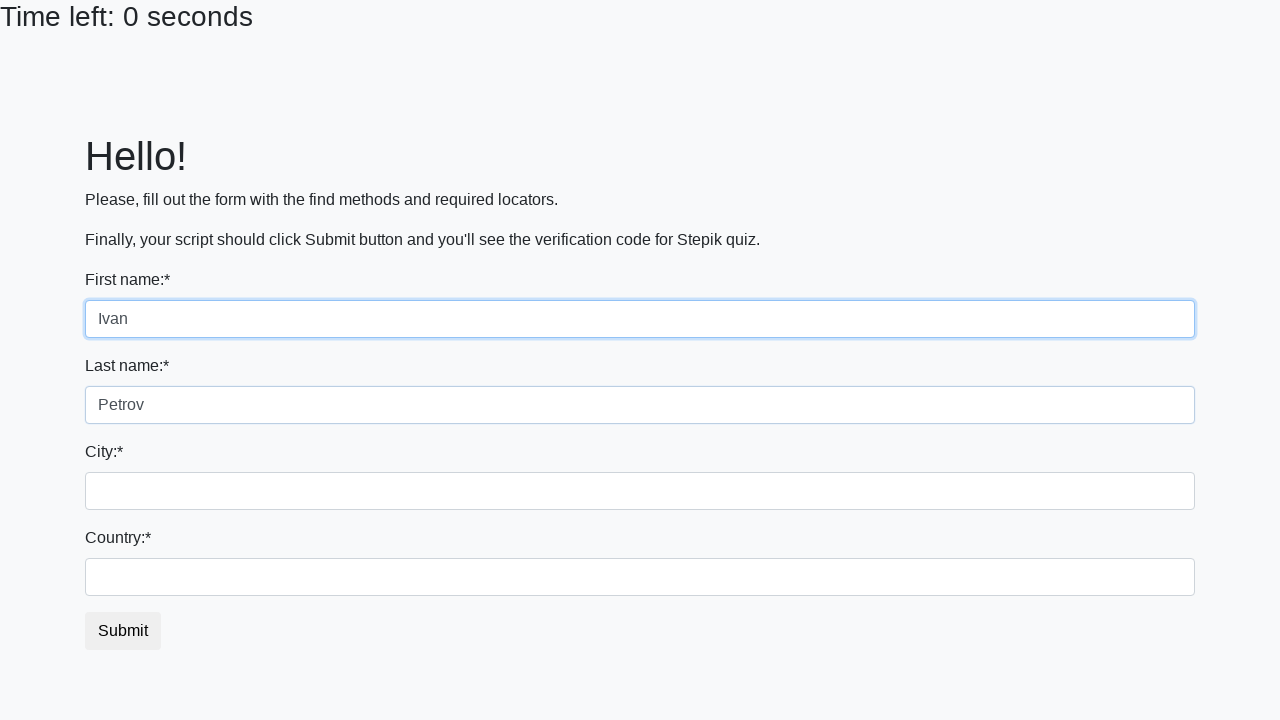

Filled city field with 'Smolensk' using class selector on .city
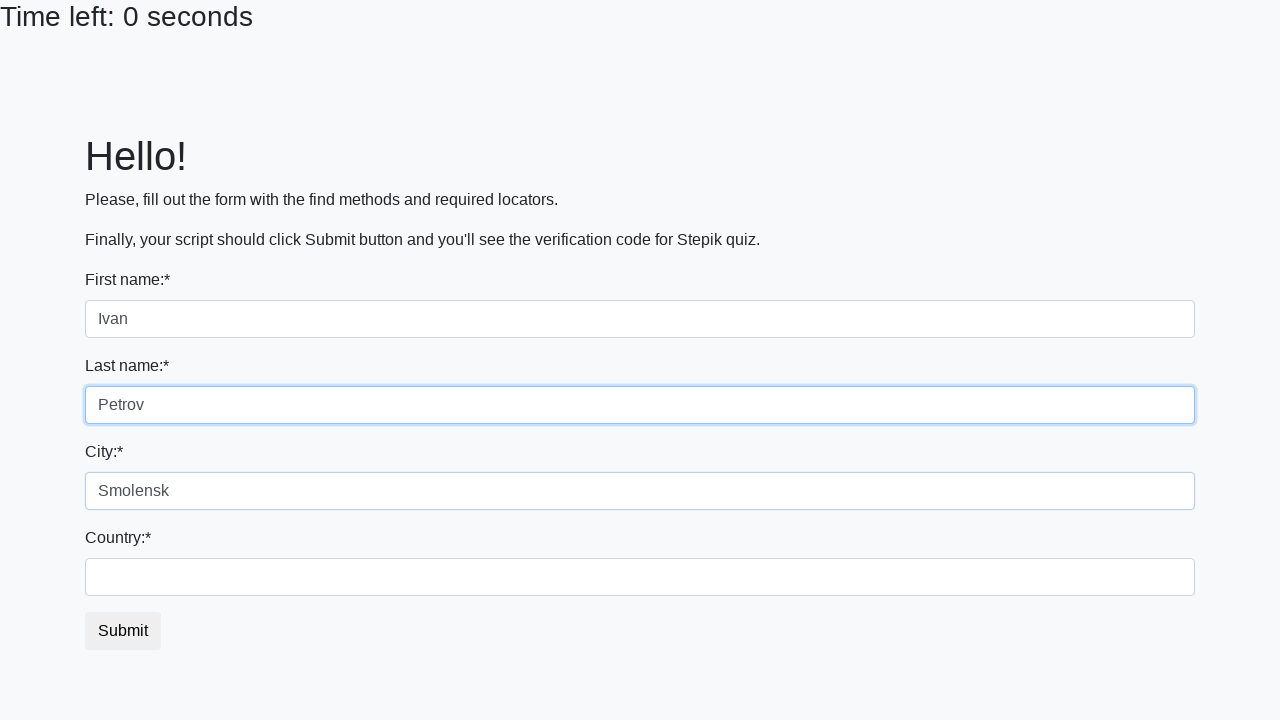

Filled country field with 'Russia' using id selector on #country
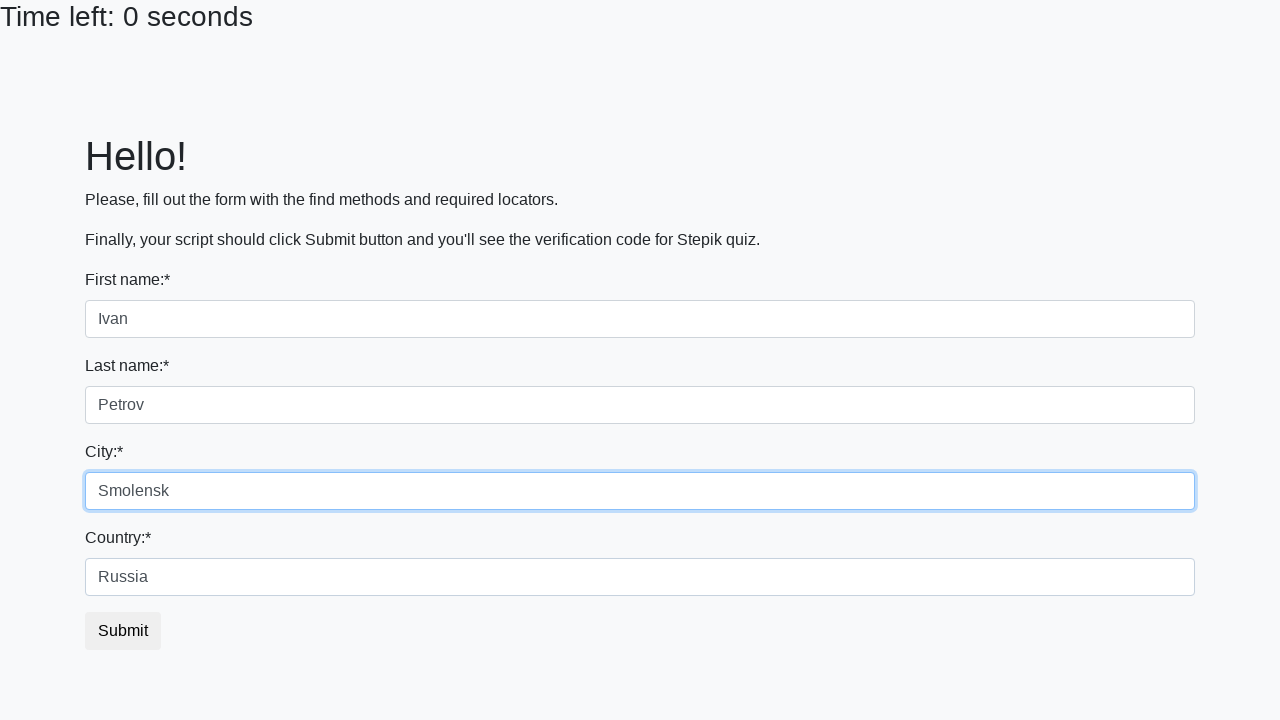

Clicked submit button to submit form at (123, 631) on button.btn
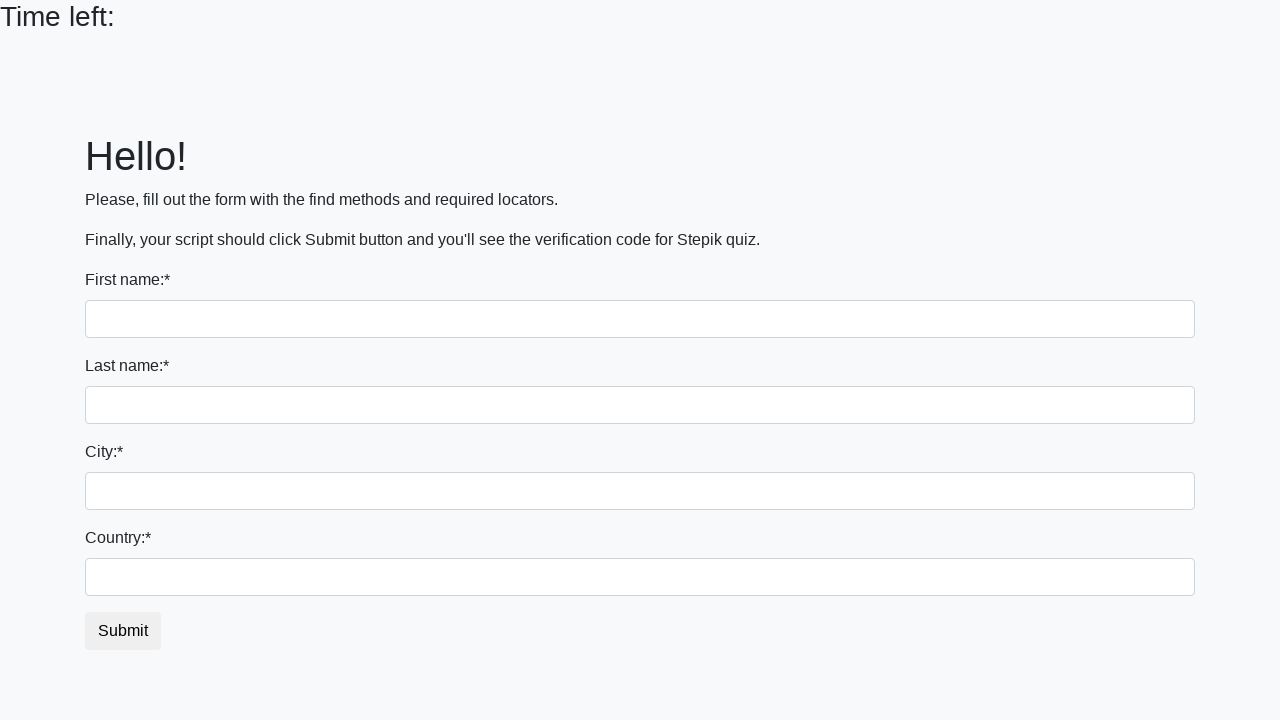

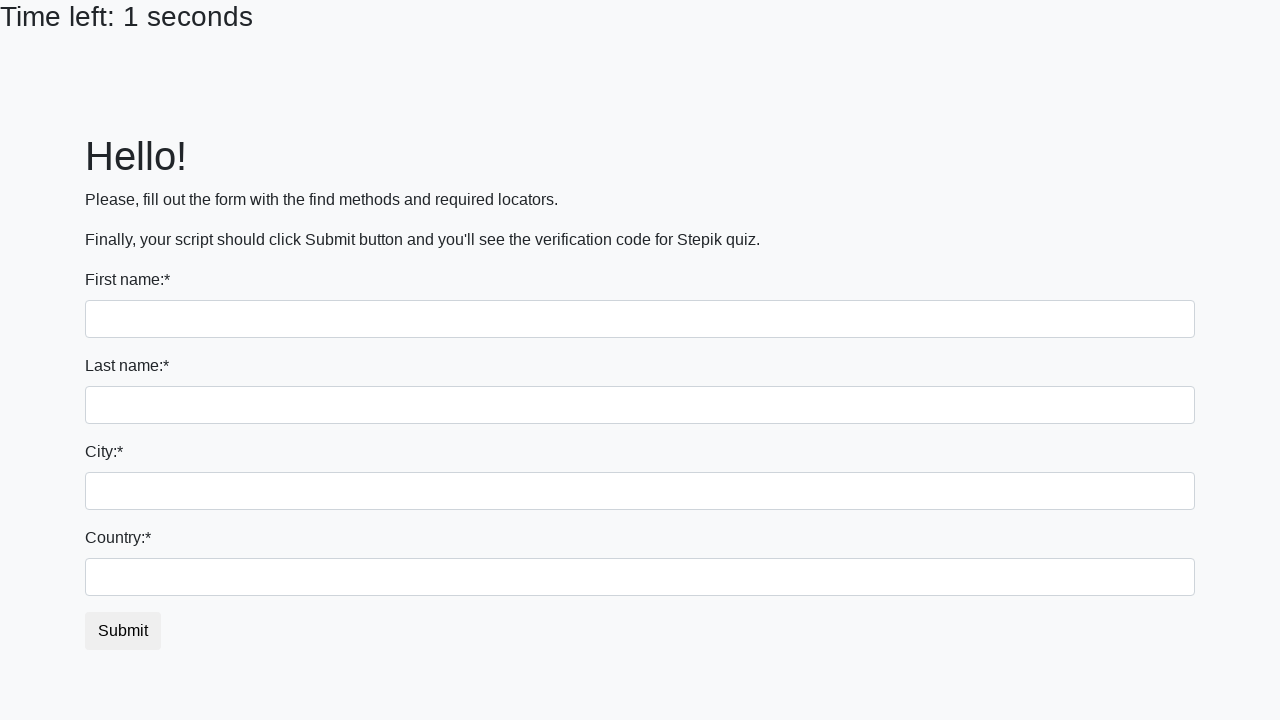